Navigates through multiple pages of the IT Step academy website (about-academy, formy-obucheniya, testirovanie-po-qa) and verifies that each page loads correctly by checking the page title.

Starting URL: https://www.itstep.dp.ua/

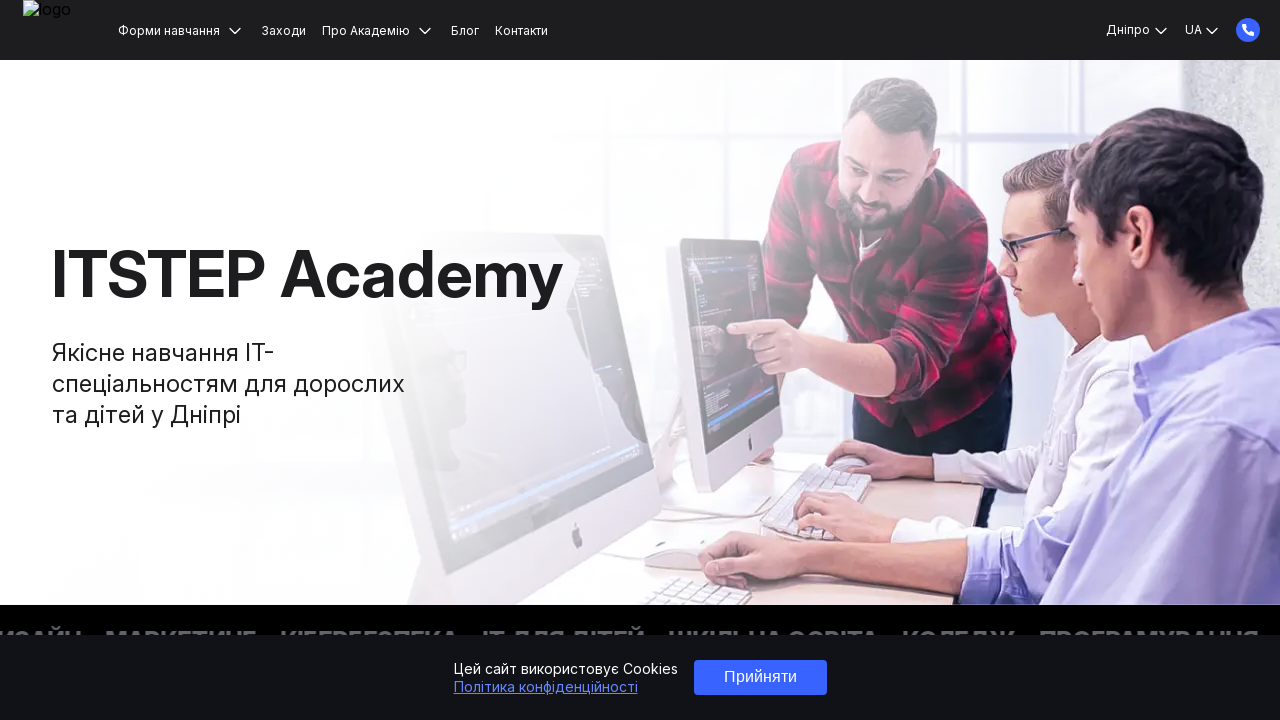

Navigated to about-academy page
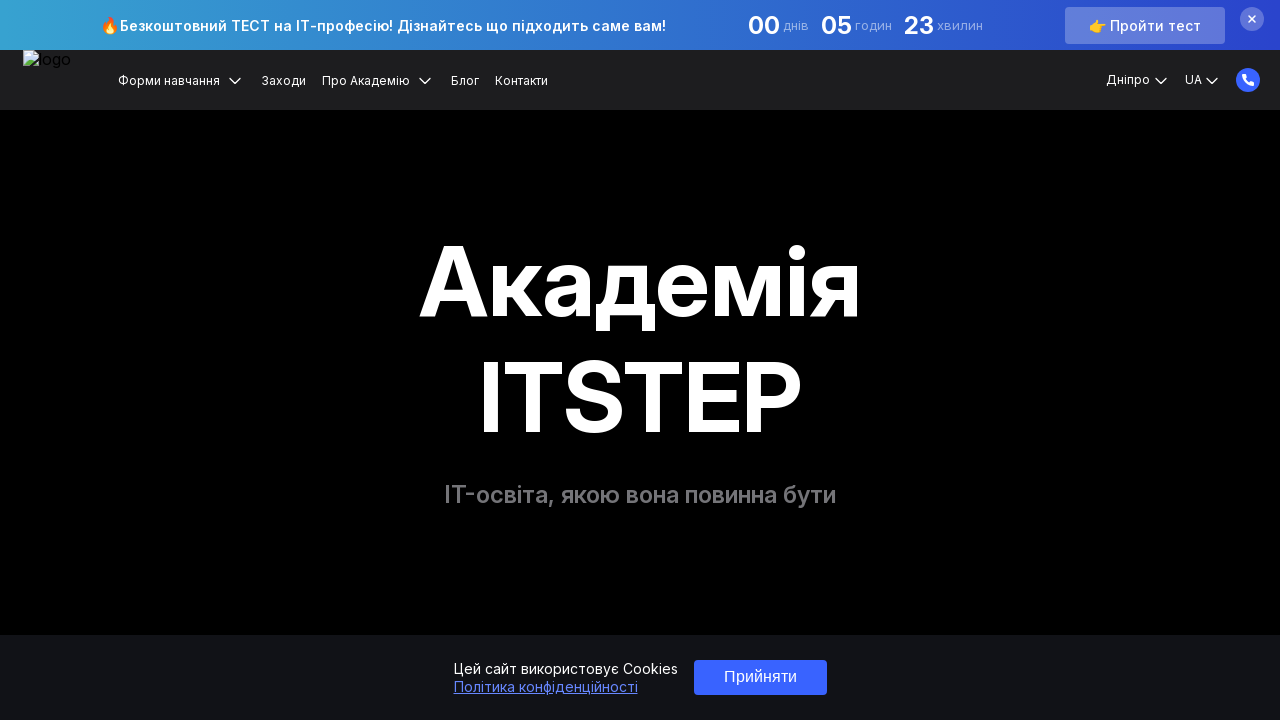

About-academy page loaded (domcontentloaded)
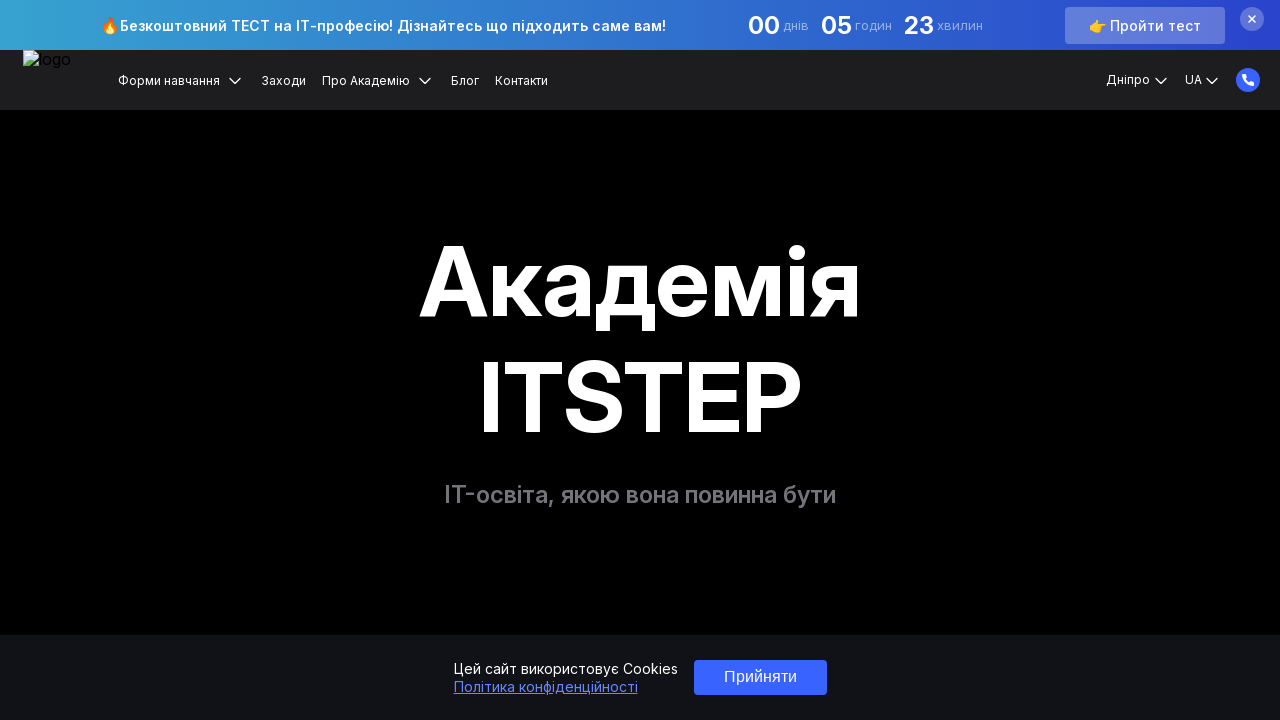

Verified about-academy page title: ᐅ Про Академію | ITSTEP Дніпро
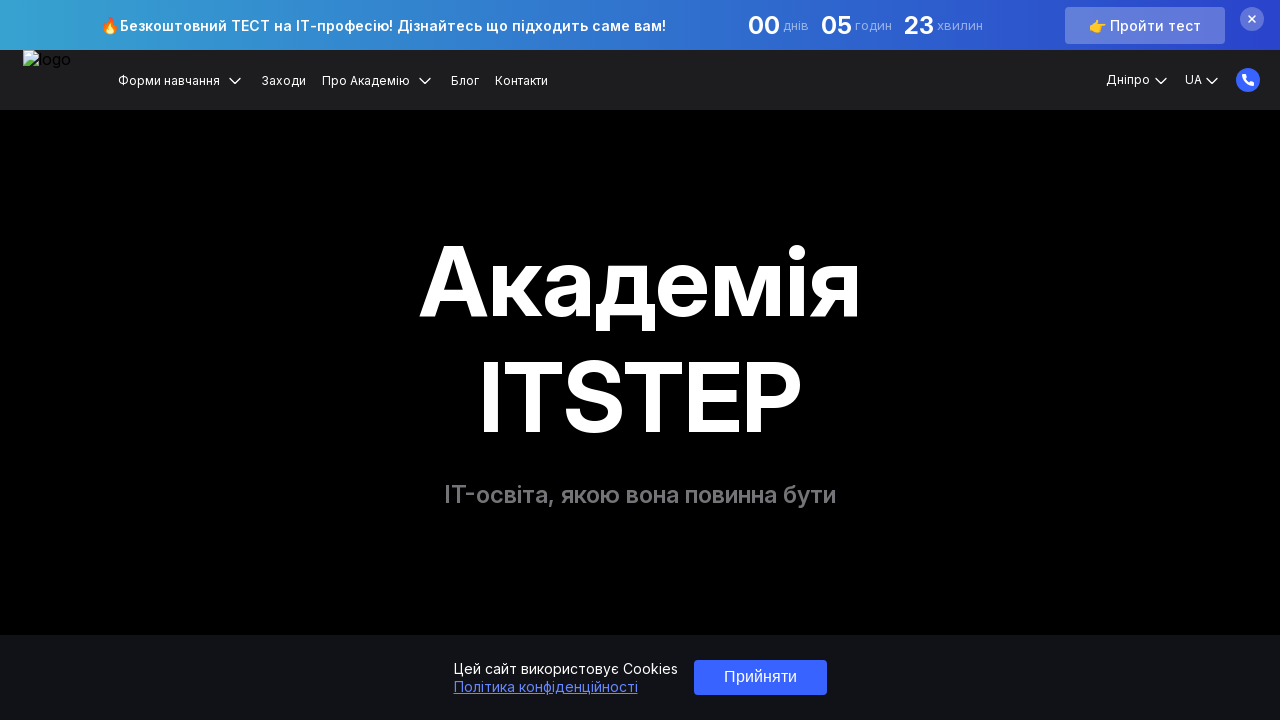

Navigated to formy-obucheniya page
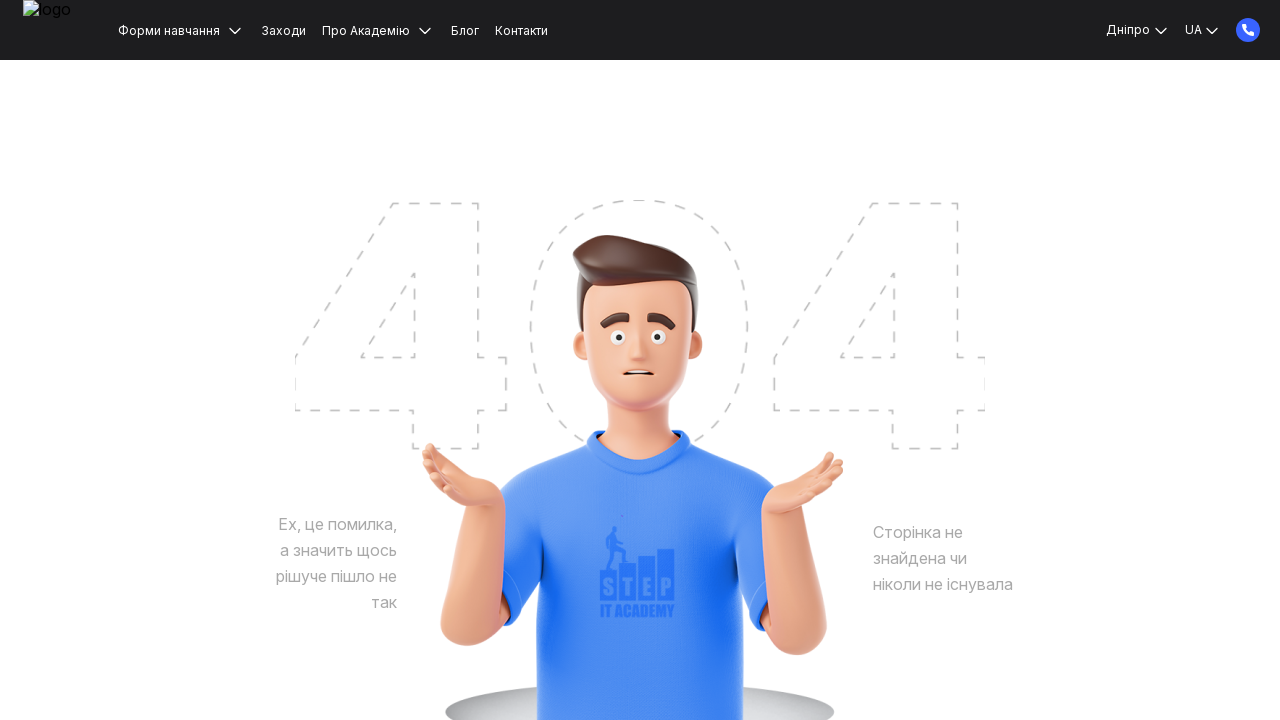

Formy-obucheniya page loaded (domcontentloaded)
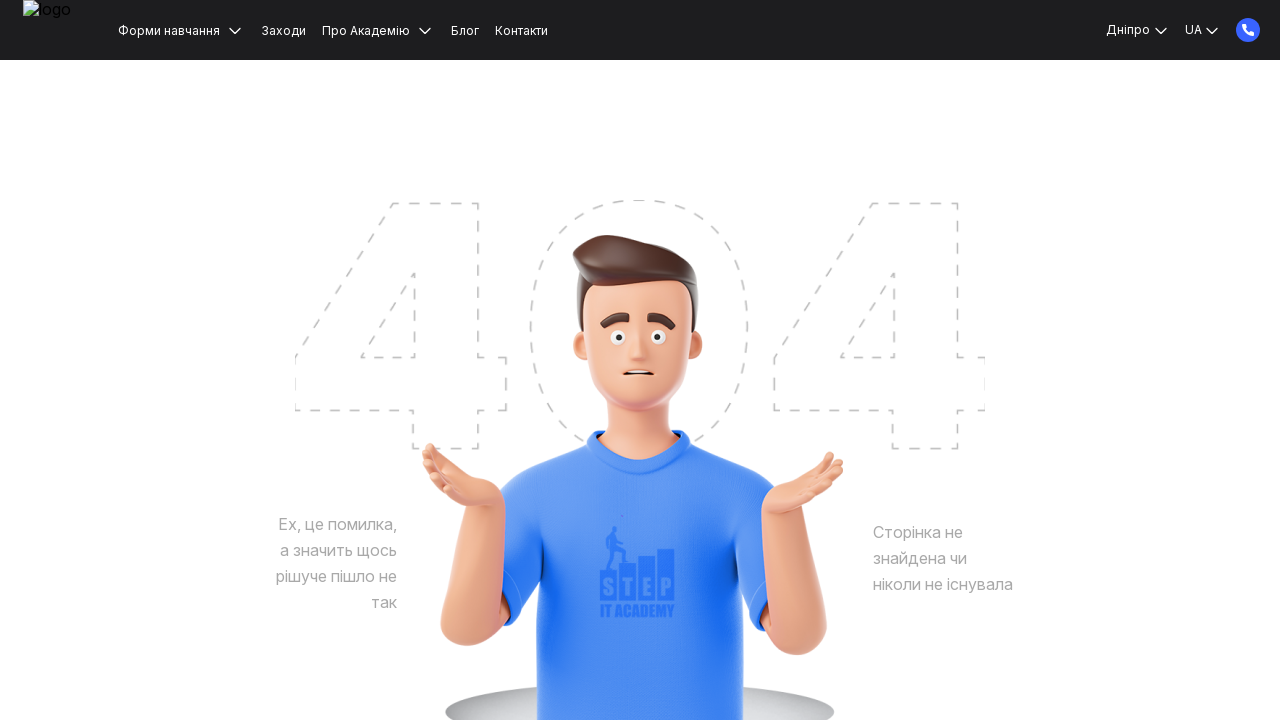

Verified formy-obucheniya page title: 
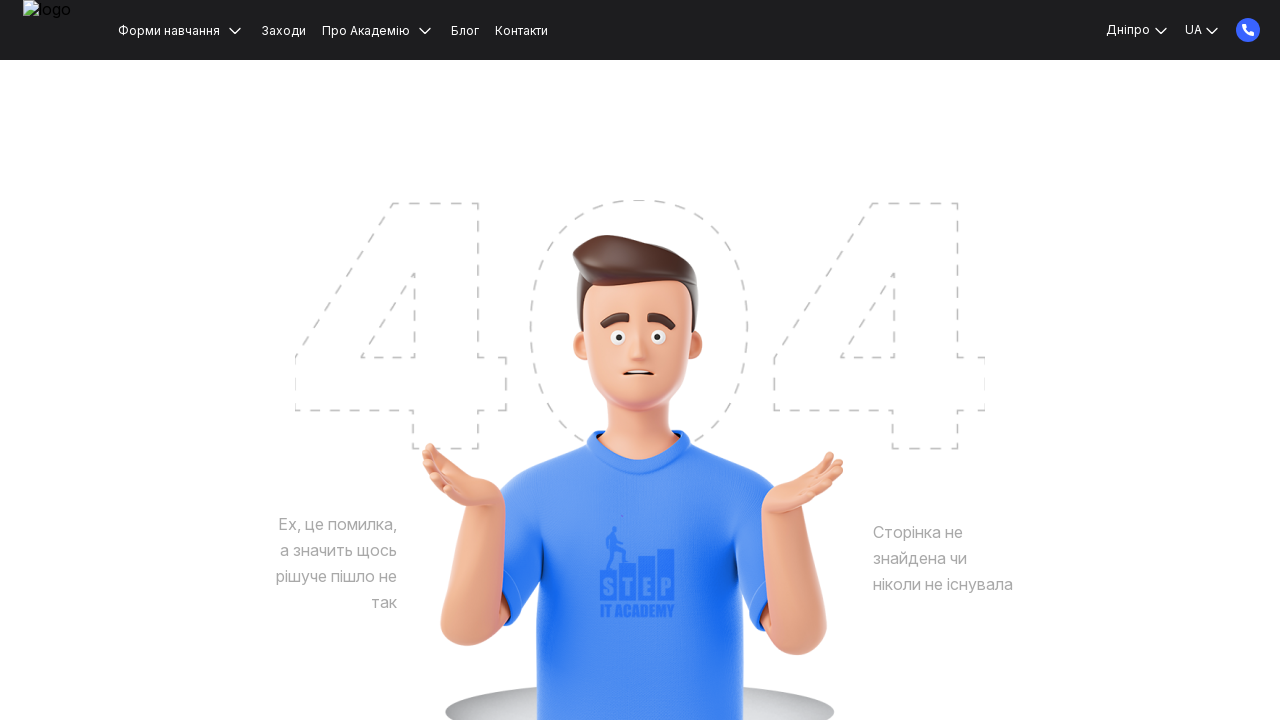

Navigated to testirovanie-po-qa page
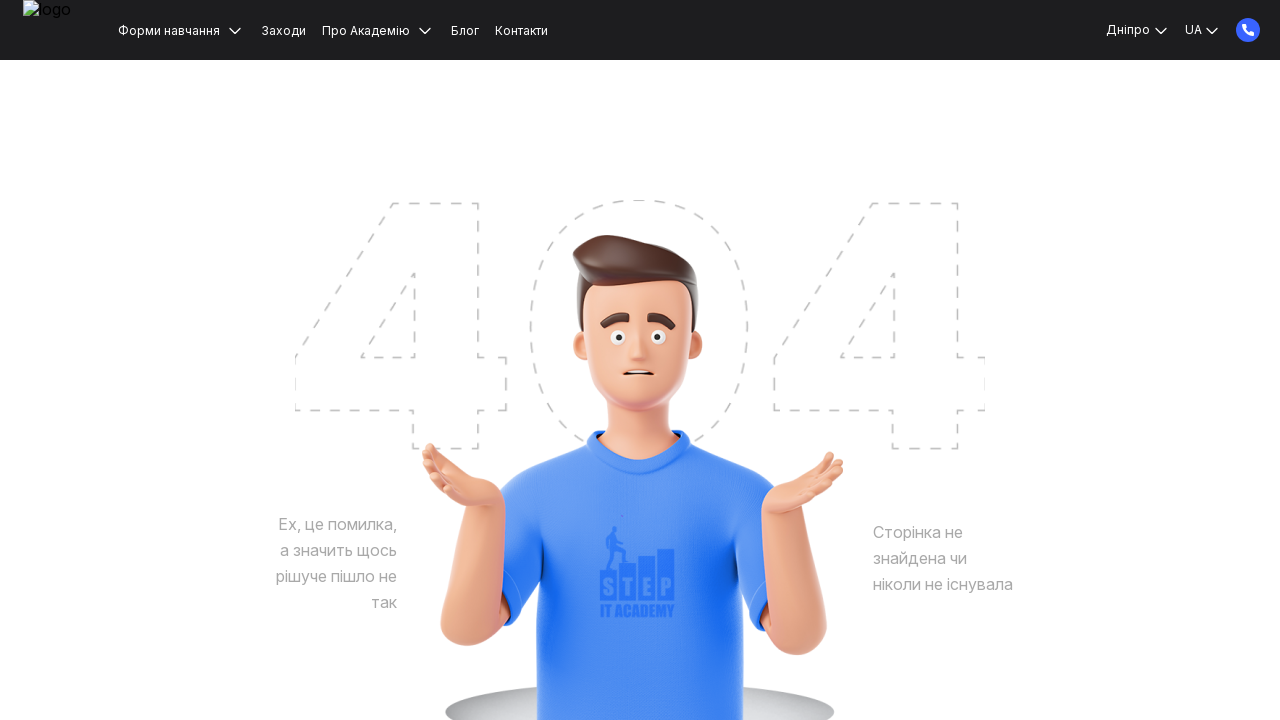

Testirovanie-po-qa page loaded (domcontentloaded)
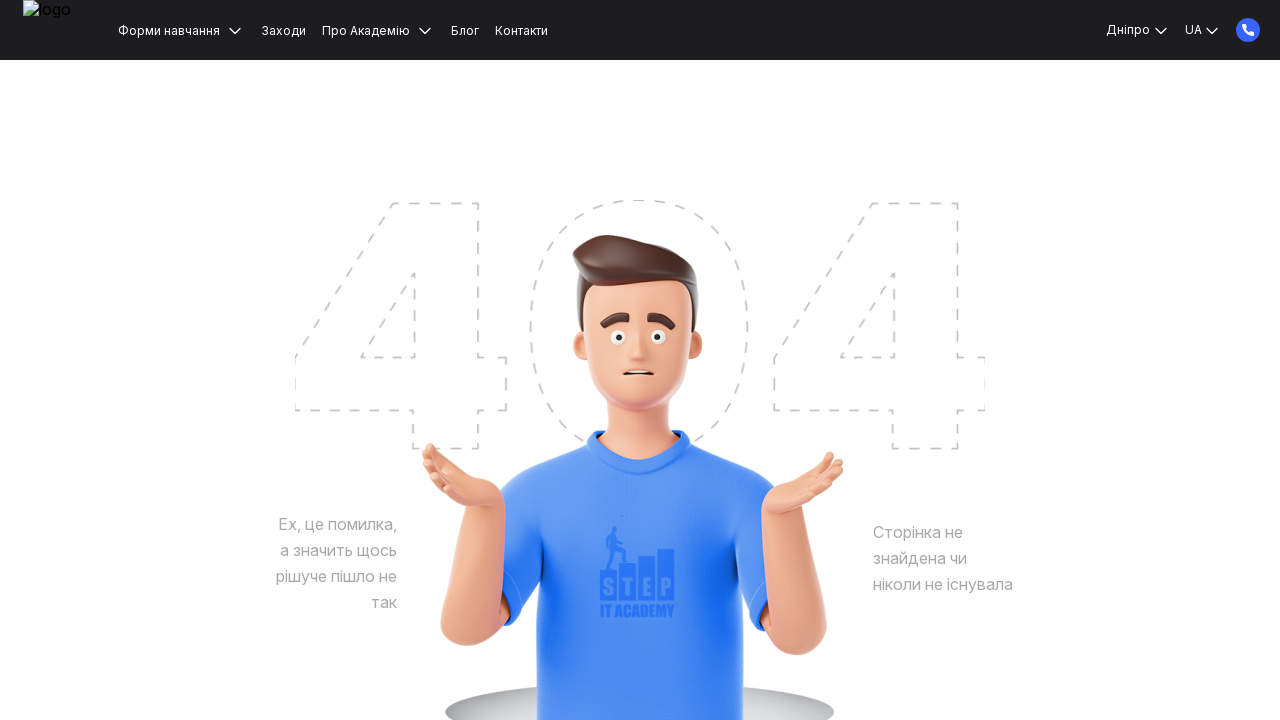

Verified testirovanie-po-qa page title: 
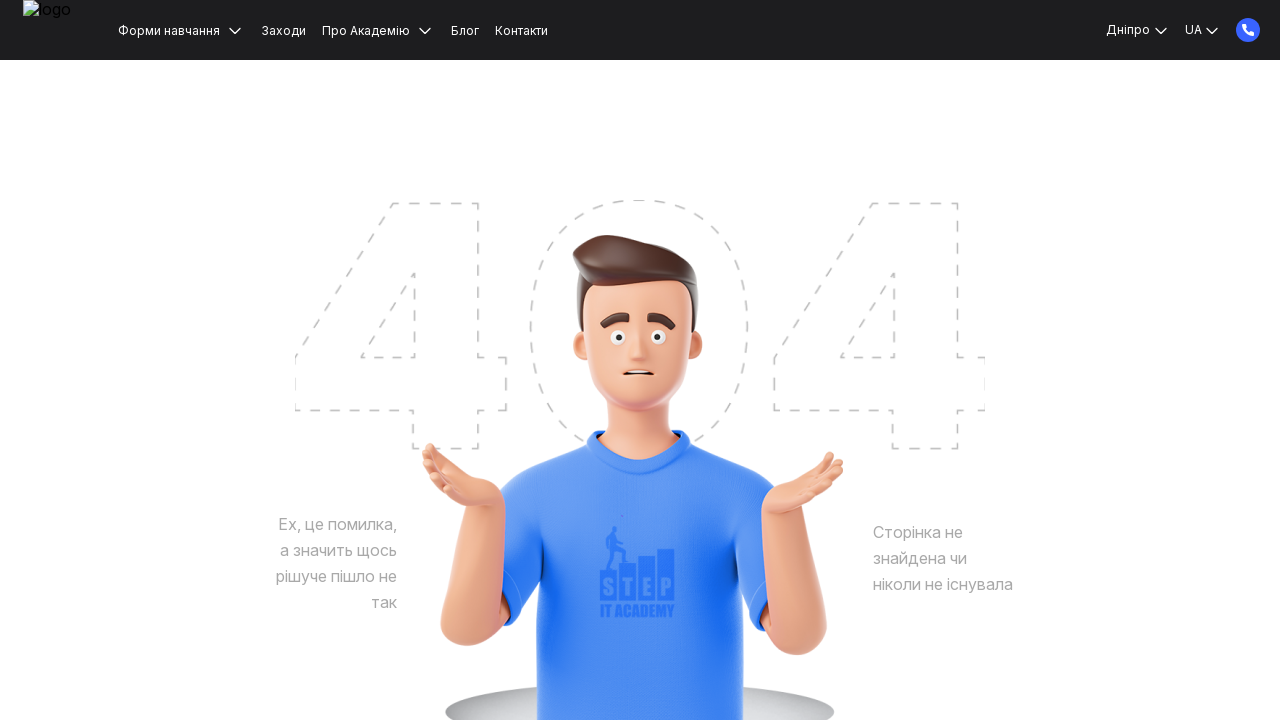

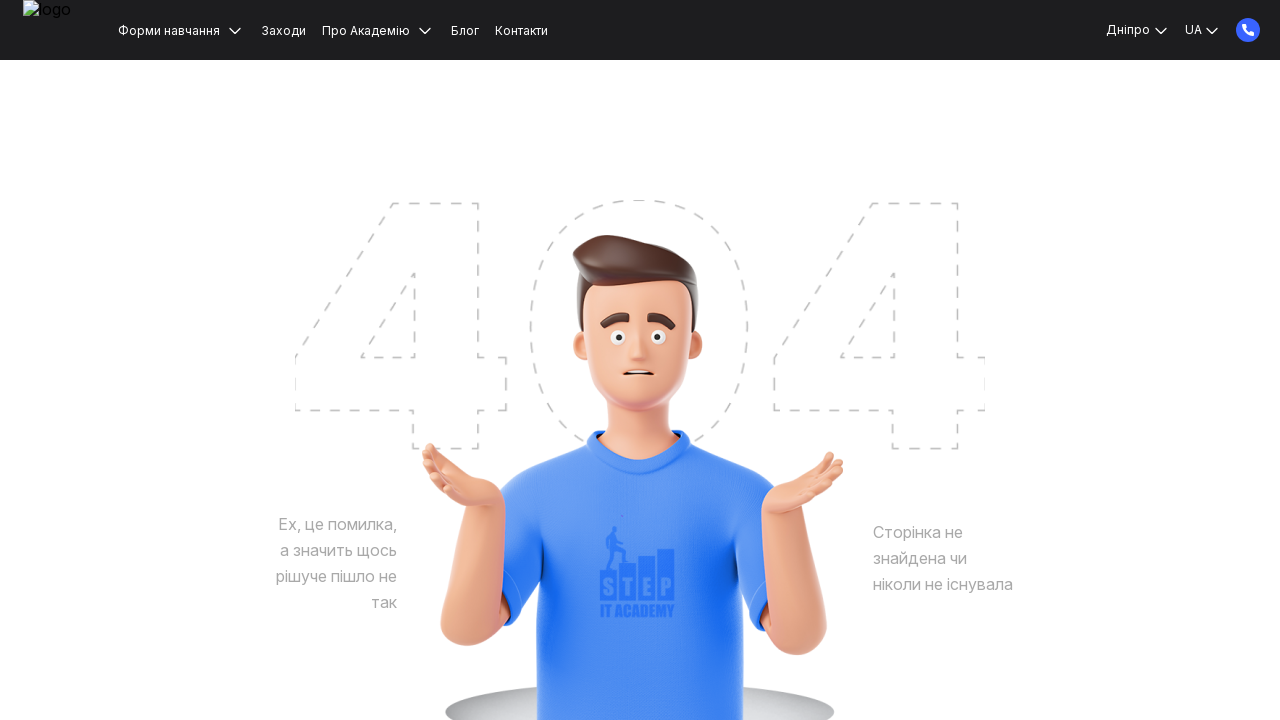